Tests division operation on a calculator by entering two numbers (12 and 3), selecting the / operator, and clicking calculate to verify the result is 4

Starting URL: https://safatelli.github.io/tp-test-logiciel/assets/calc.html

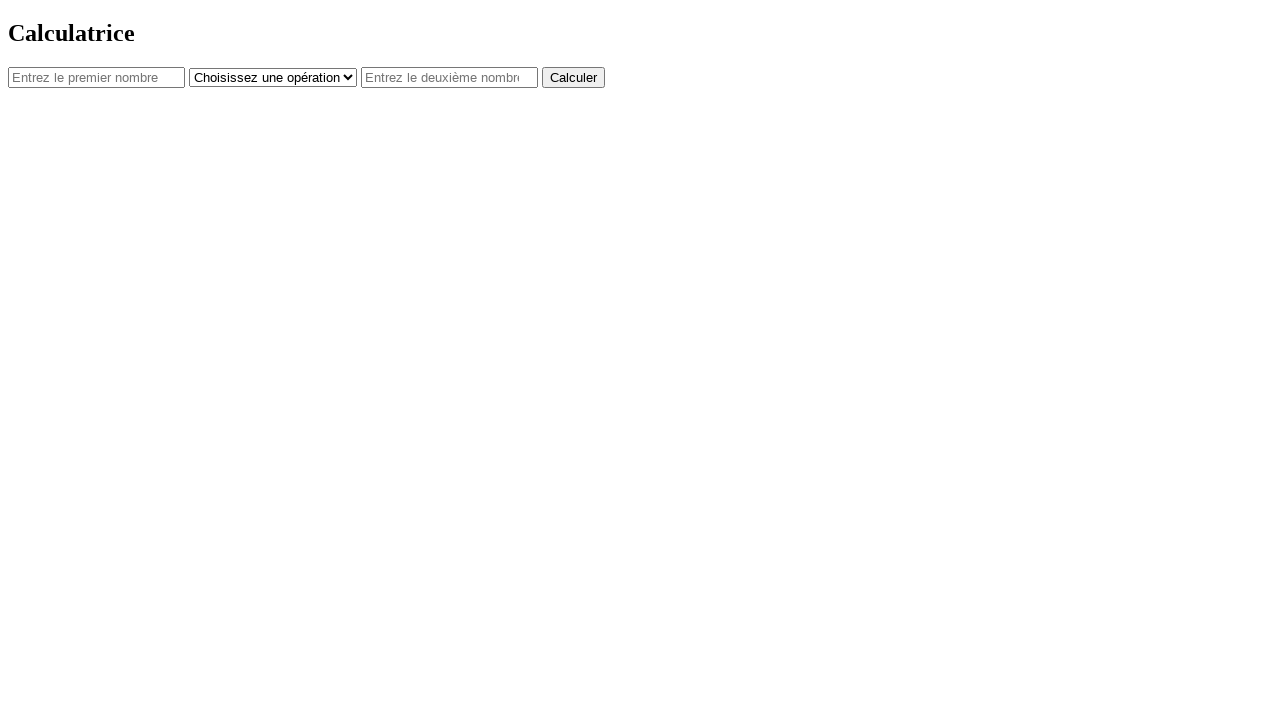

Clicked first number input field at (96, 77) on #num1
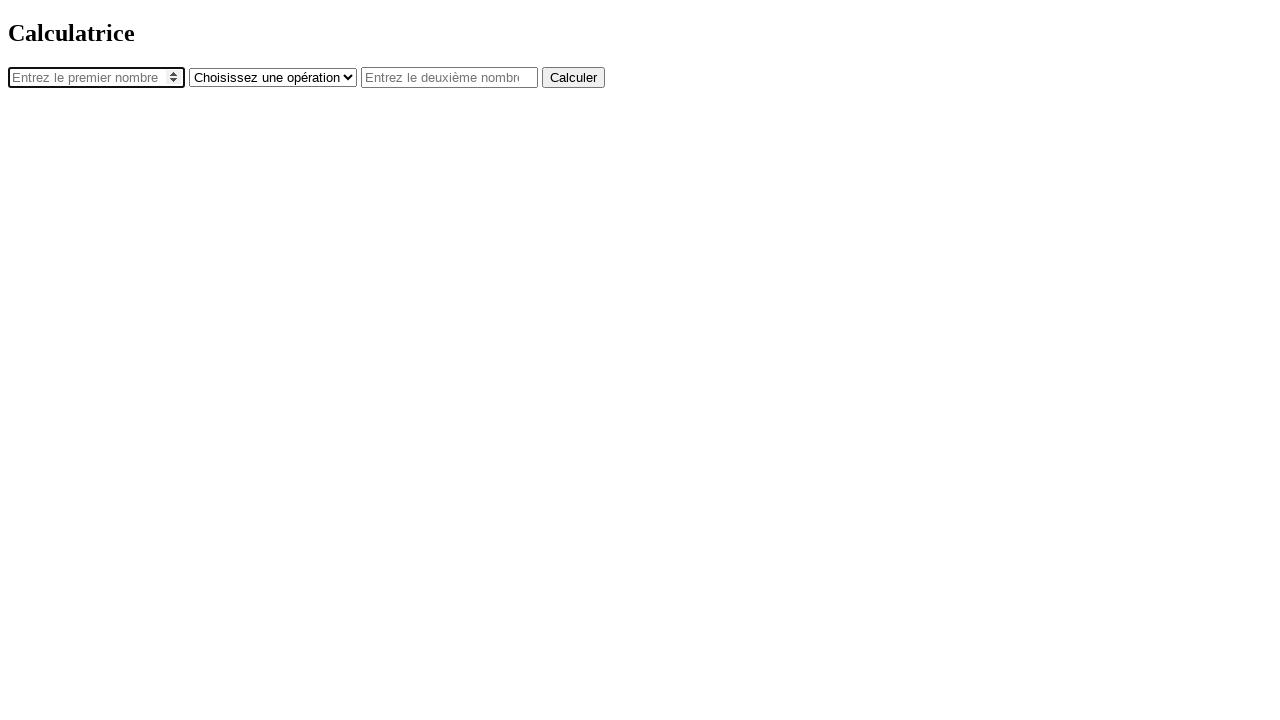

Entered 12 in first number field on #num1
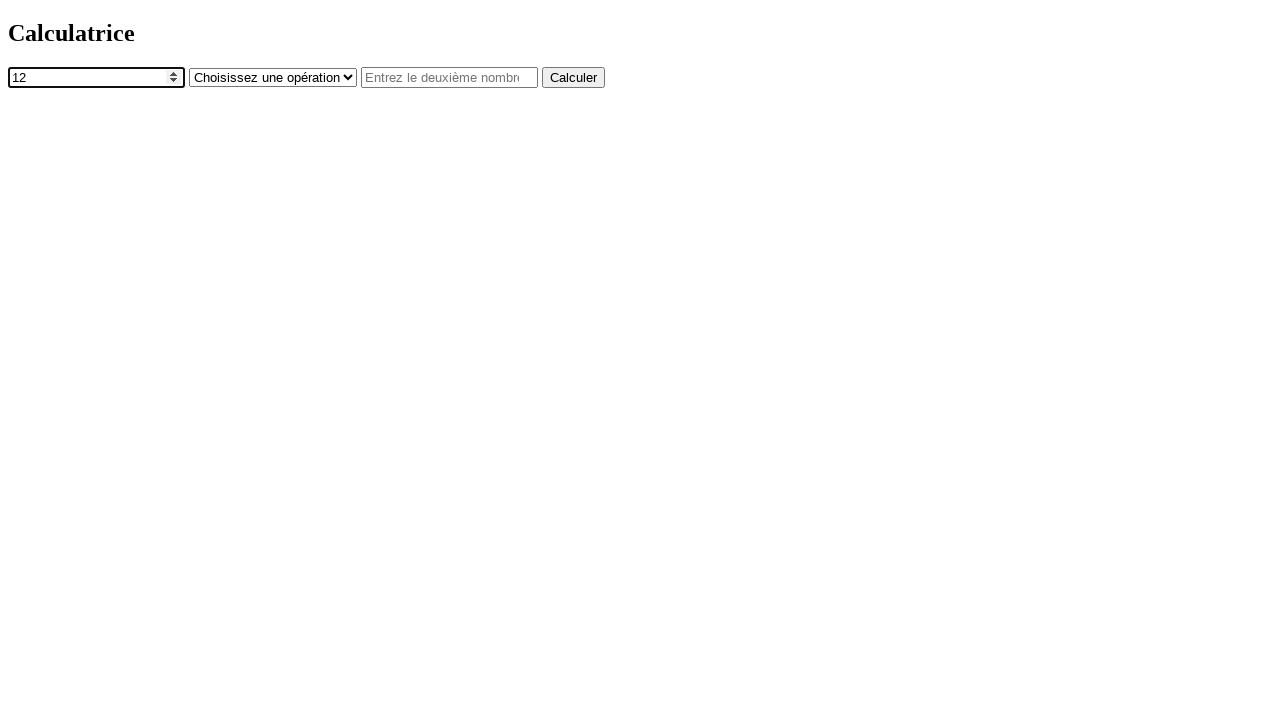

Clicked operator dropdown at (273, 77) on #operator
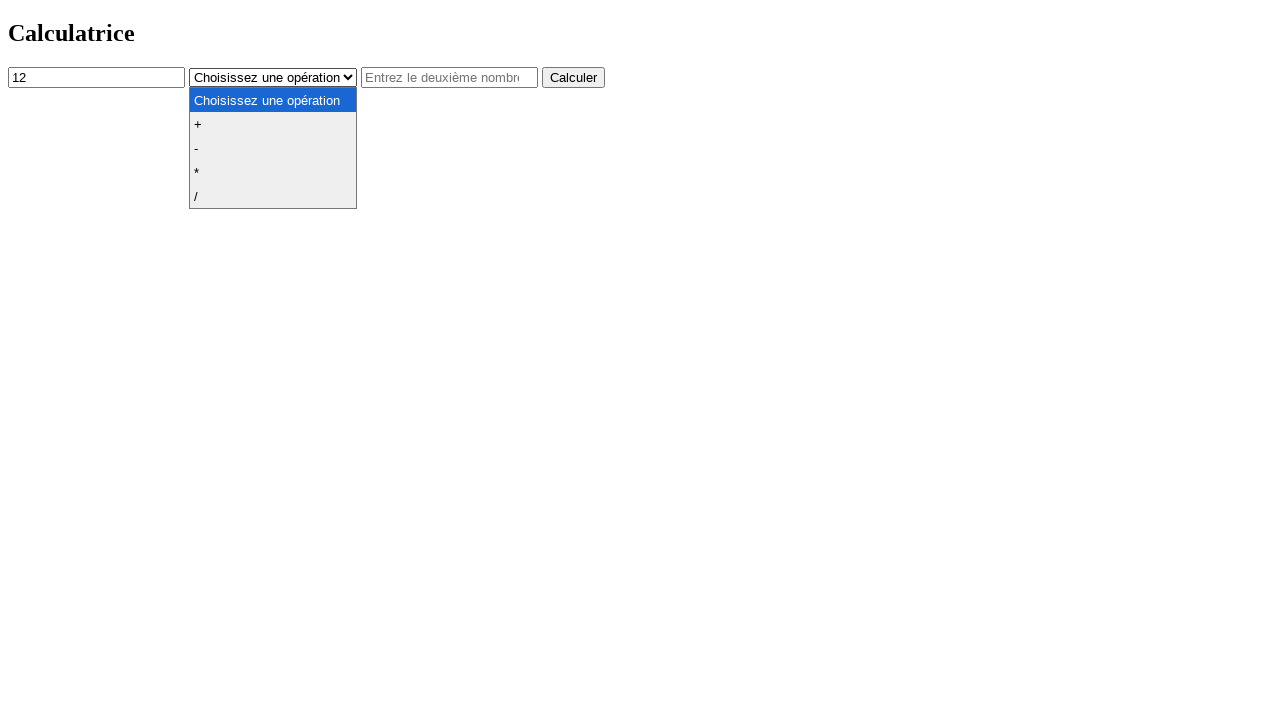

Selected division operator / on #operator
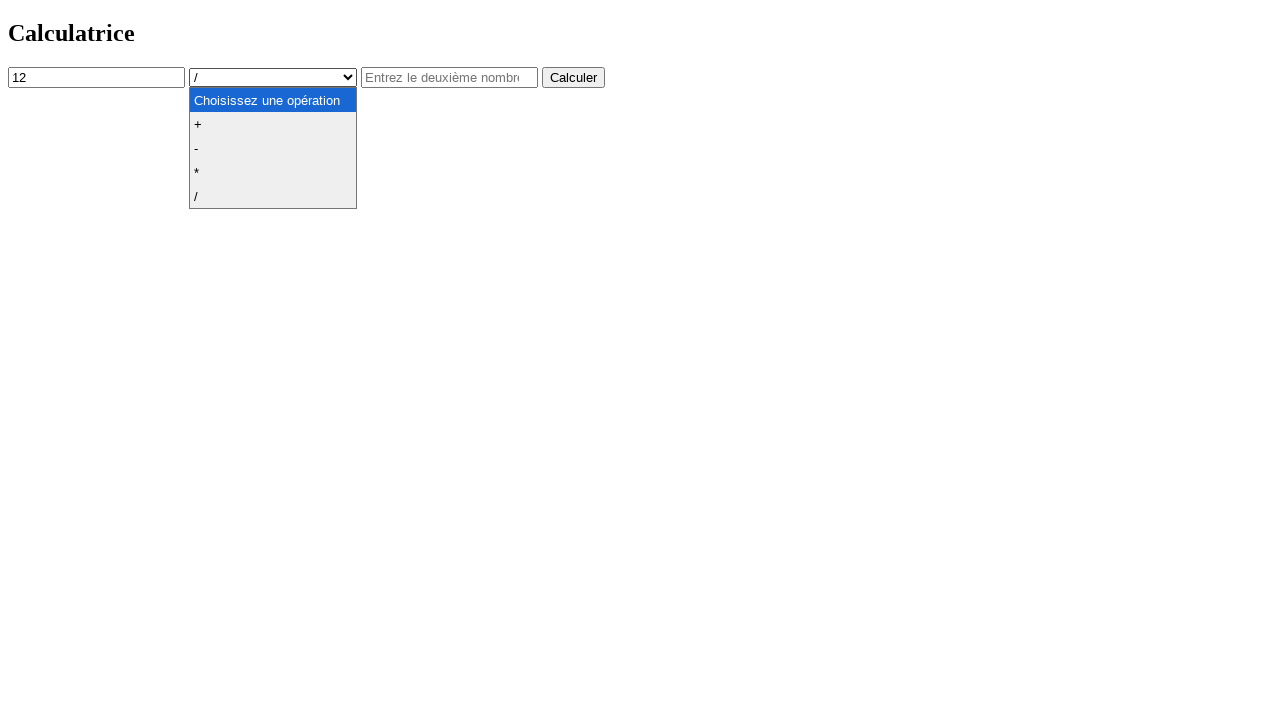

Clicked second number input field at (450, 77) on #num2
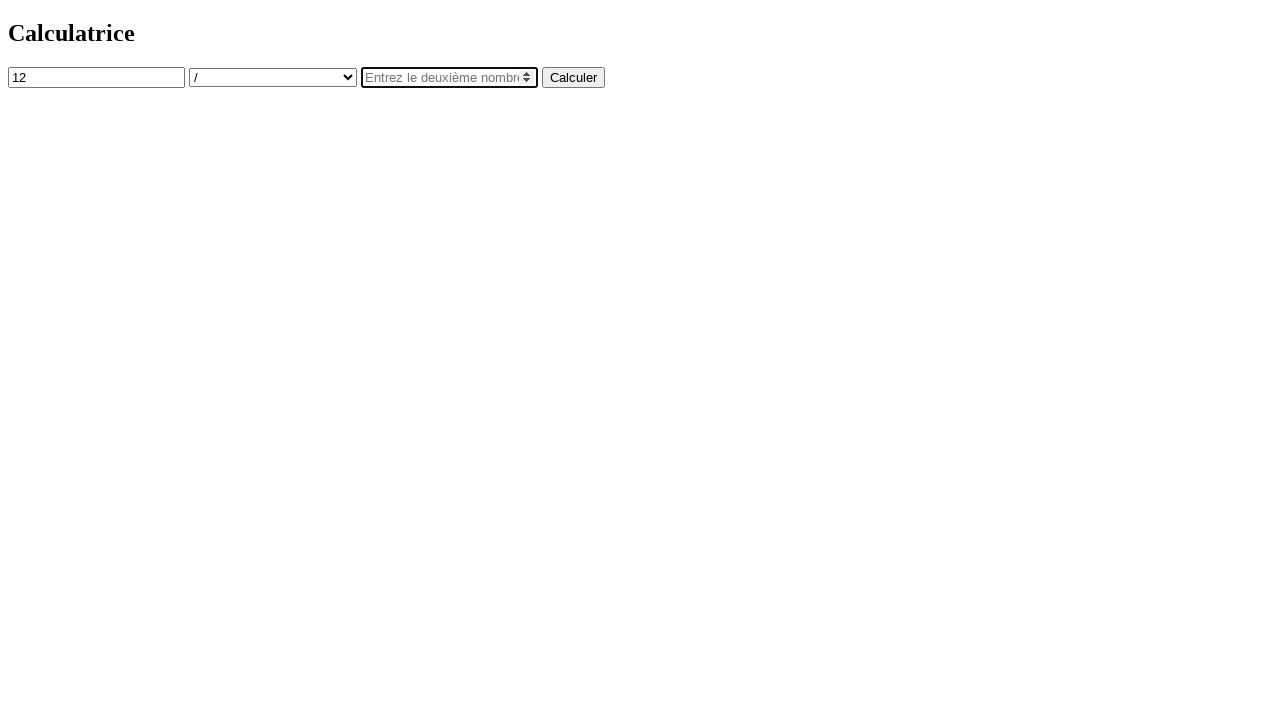

Entered 3 in second number field on #num2
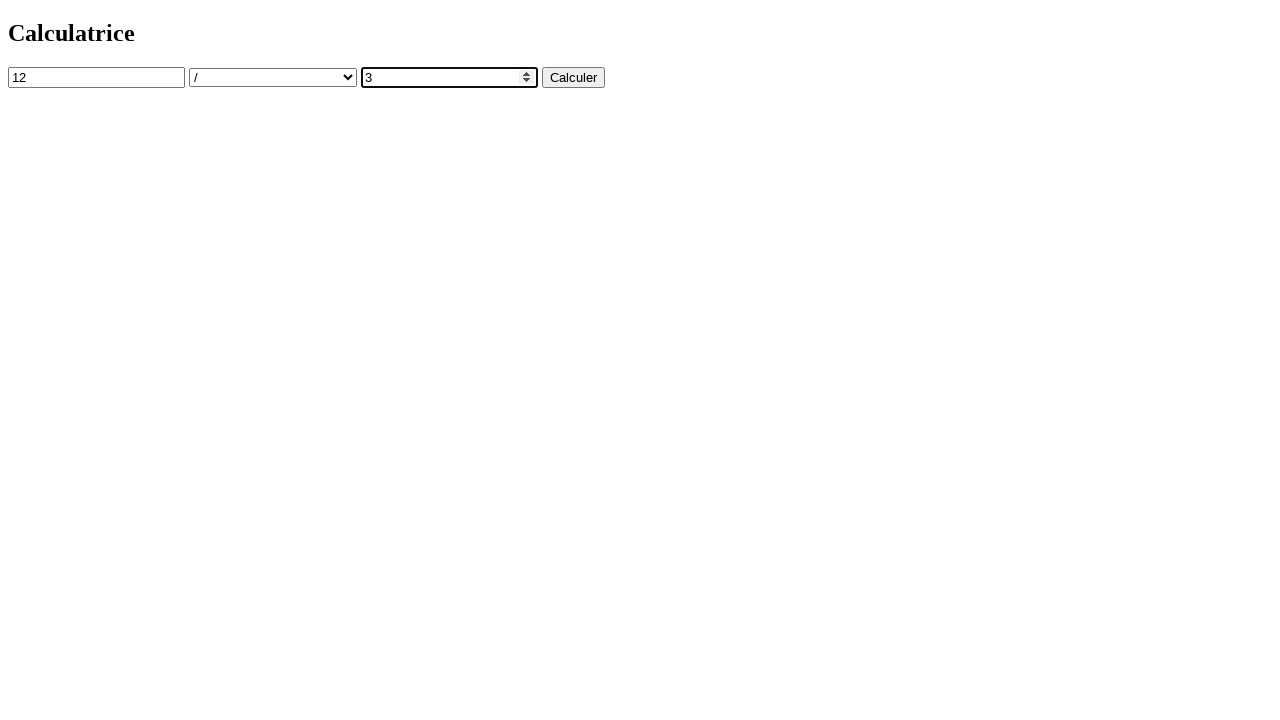

Clicked calculate button at (574, 77) on button
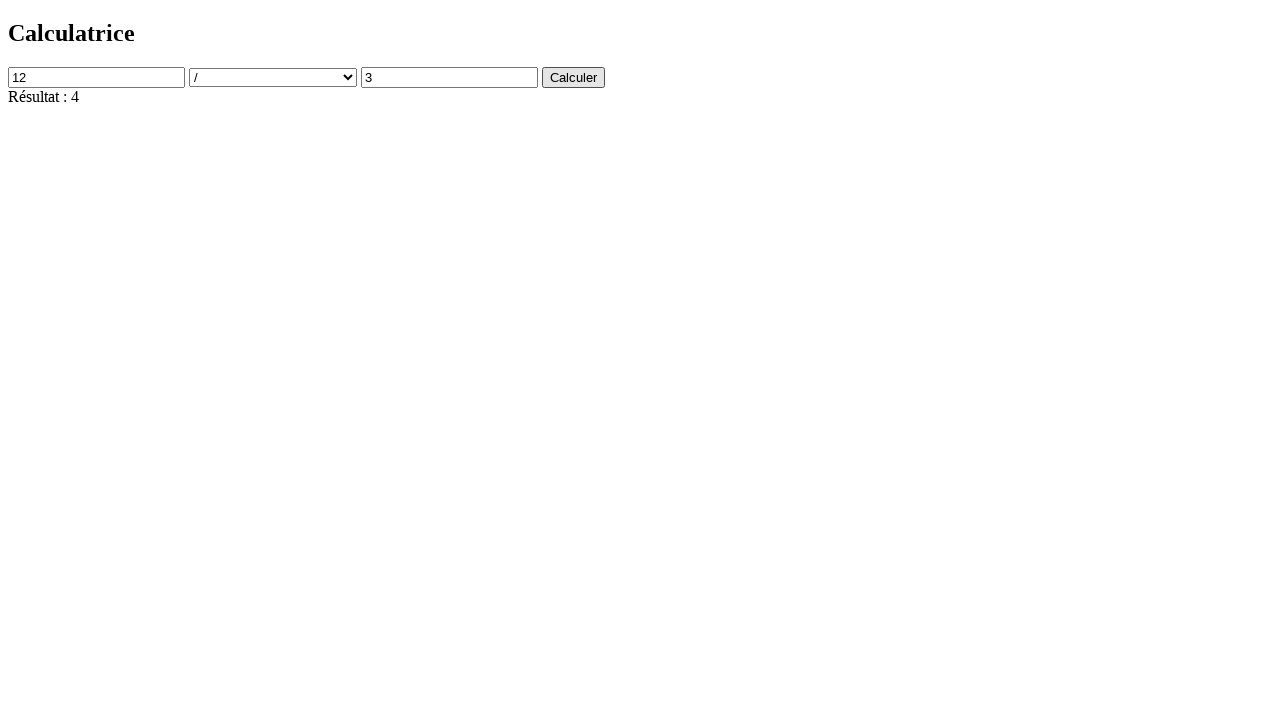

Result field loaded with calculation result
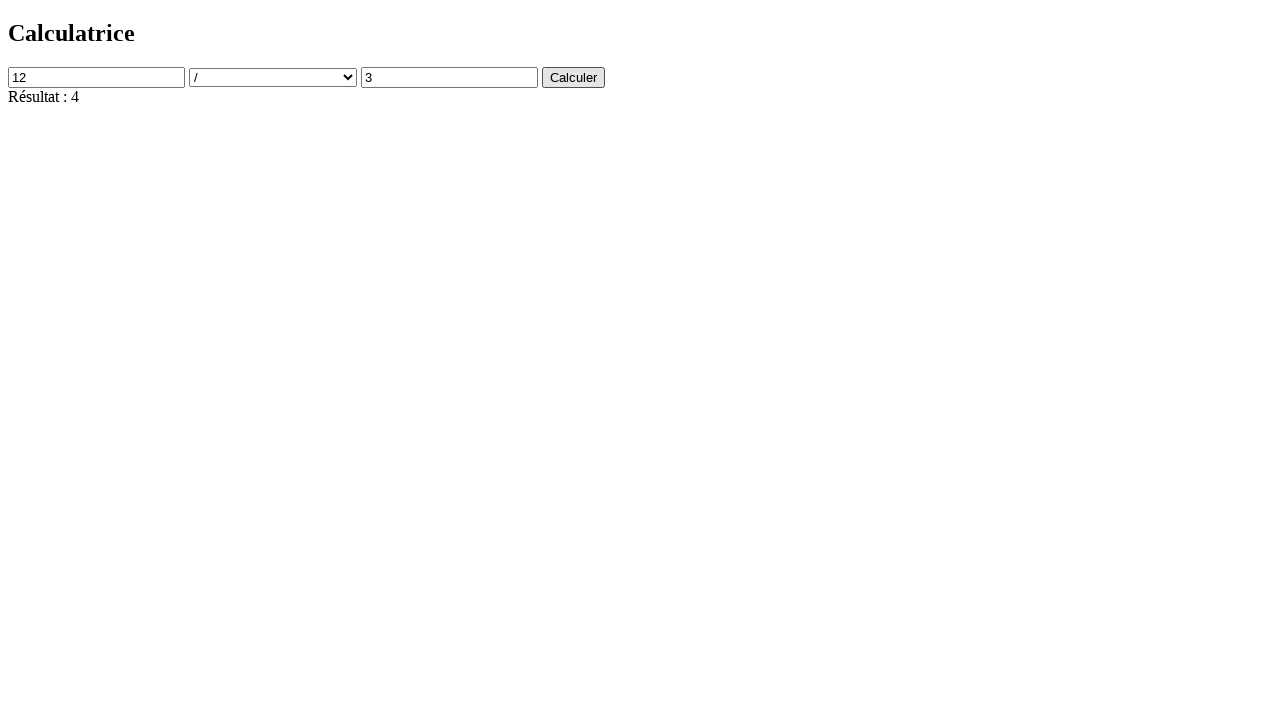

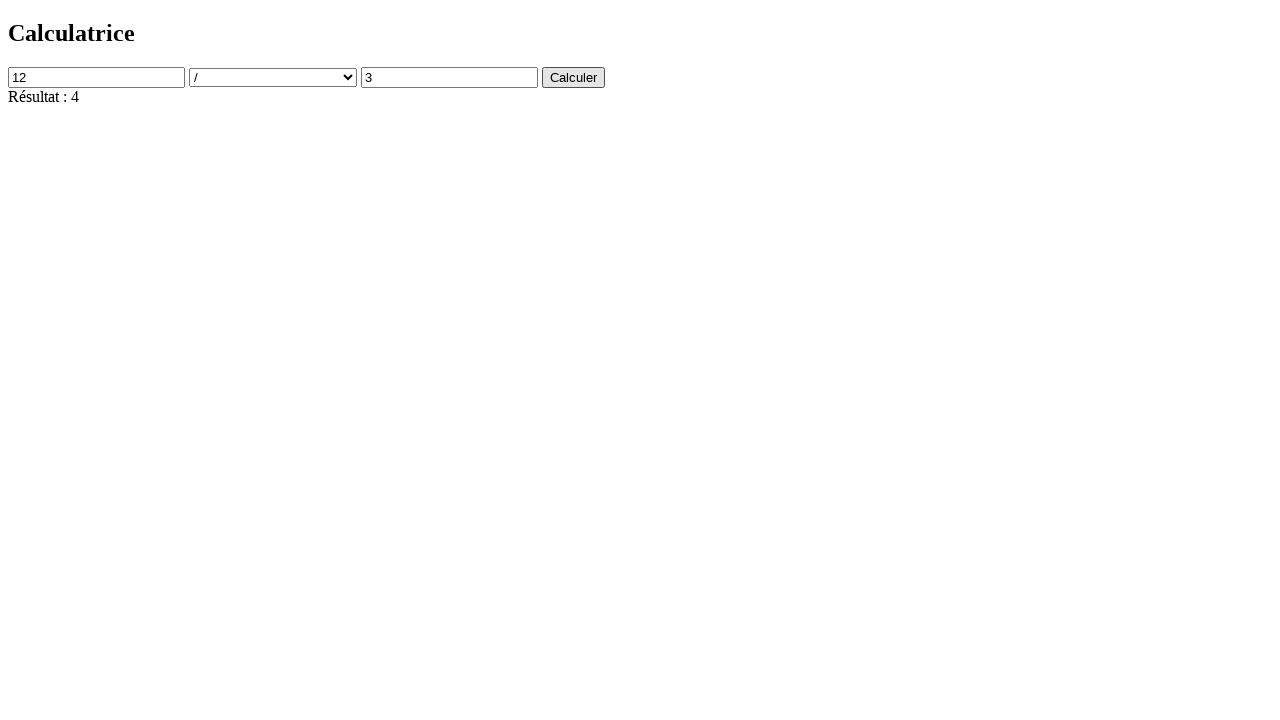